Tests e-commerce functionality by adding multiple items to cart, applying a promo code, and proceeding to place an order

Starting URL: https://rahulshettyacademy.com/seleniumPractise/#/

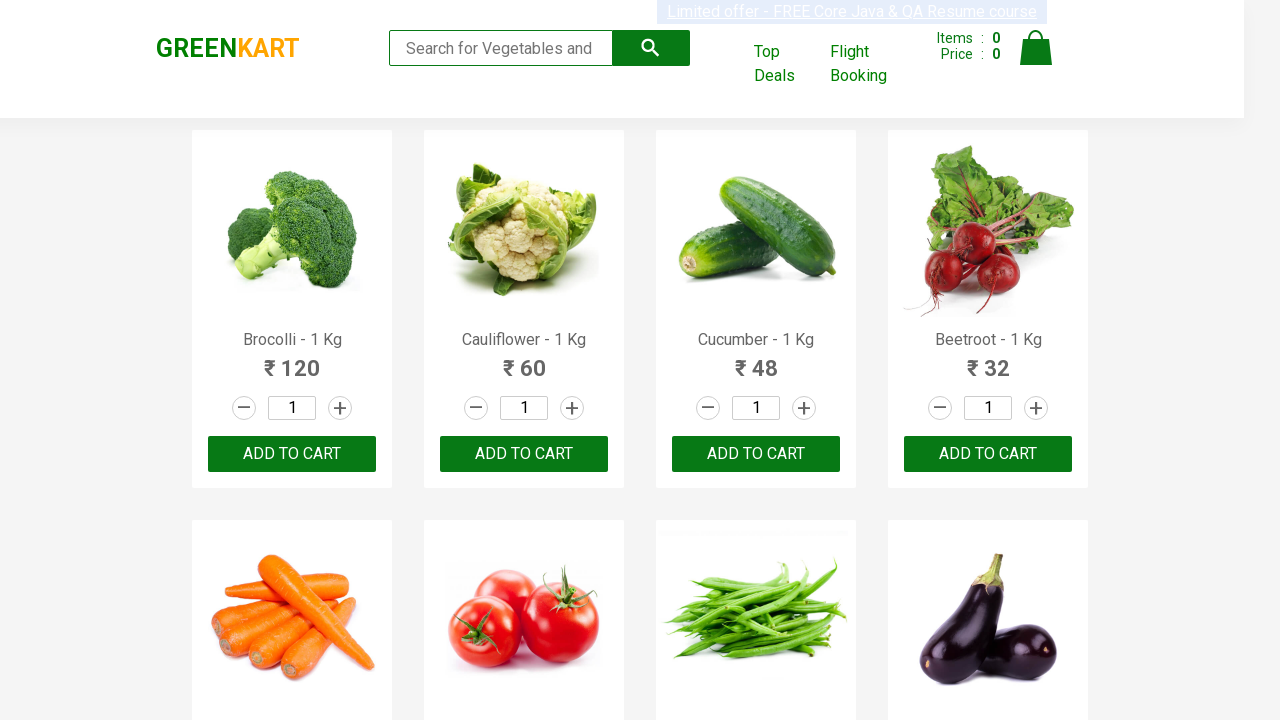

Retrieved all product name elements from the page
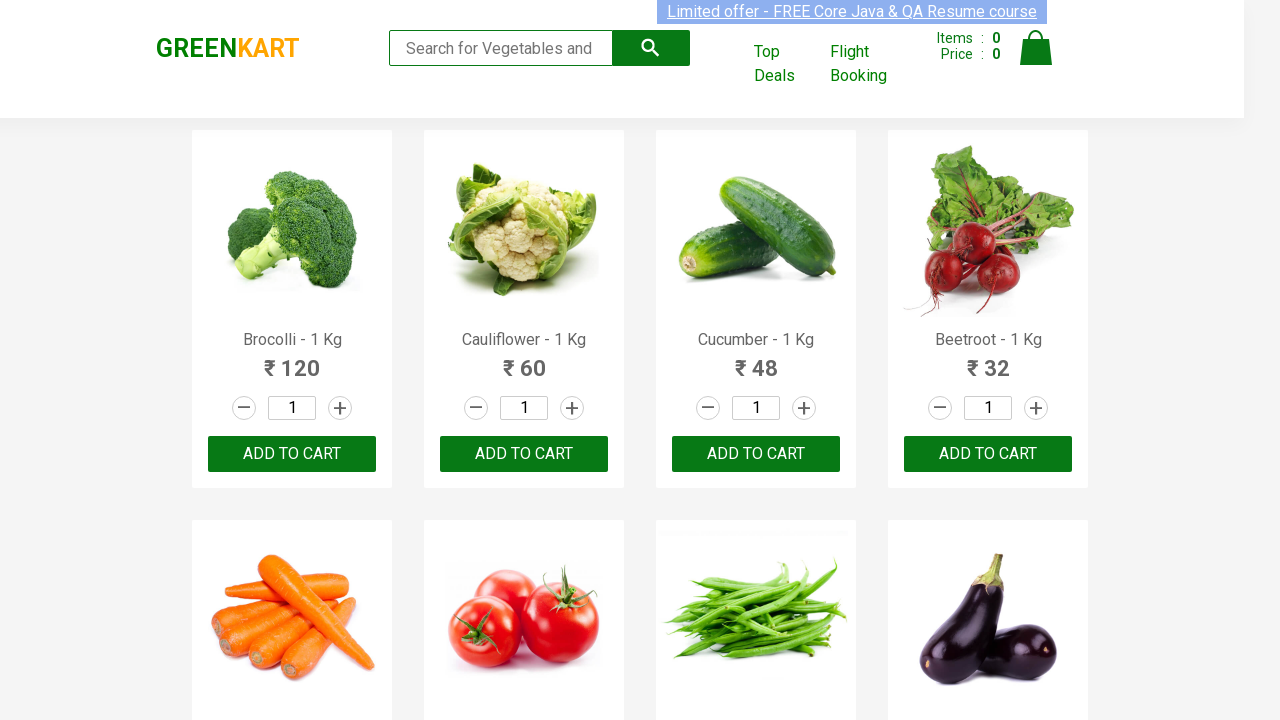

Retrieved text content from product element 0
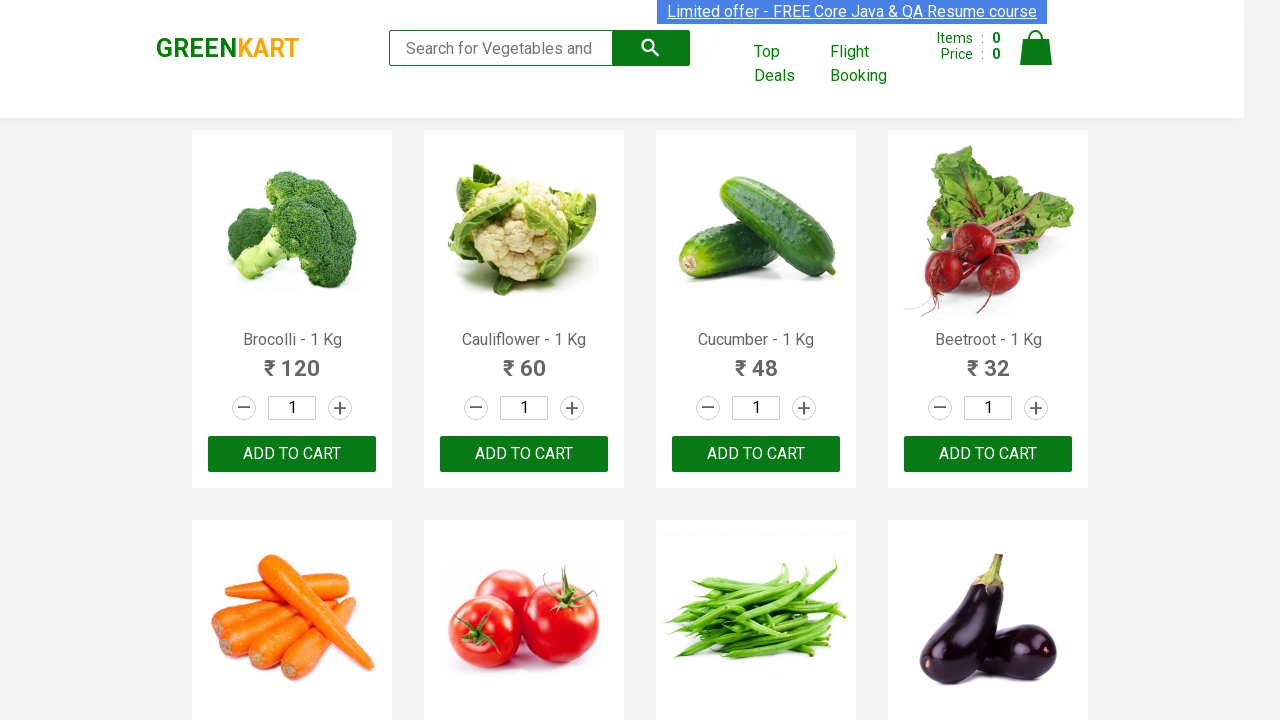

Clicked 'Add to Cart' button for Brocolli at (292, 454) on xpath=//div[@class='product-action']//button >> nth=0
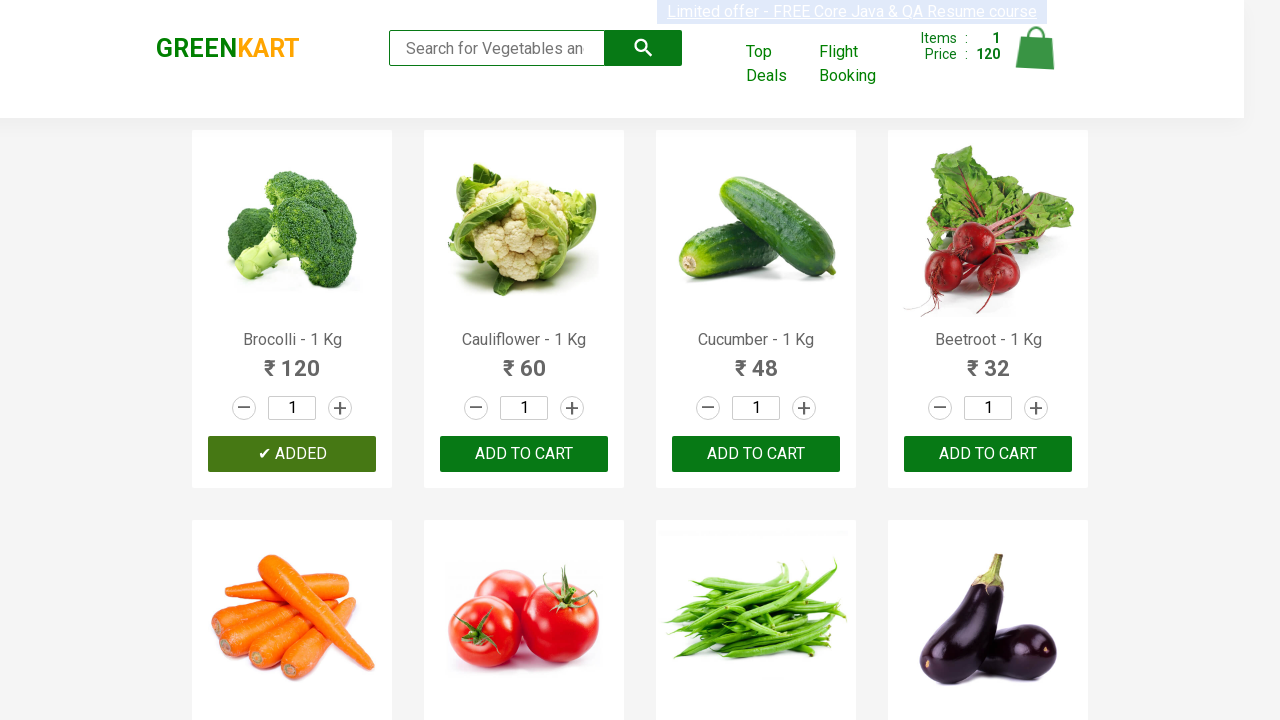

Retrieved text content from product element 1
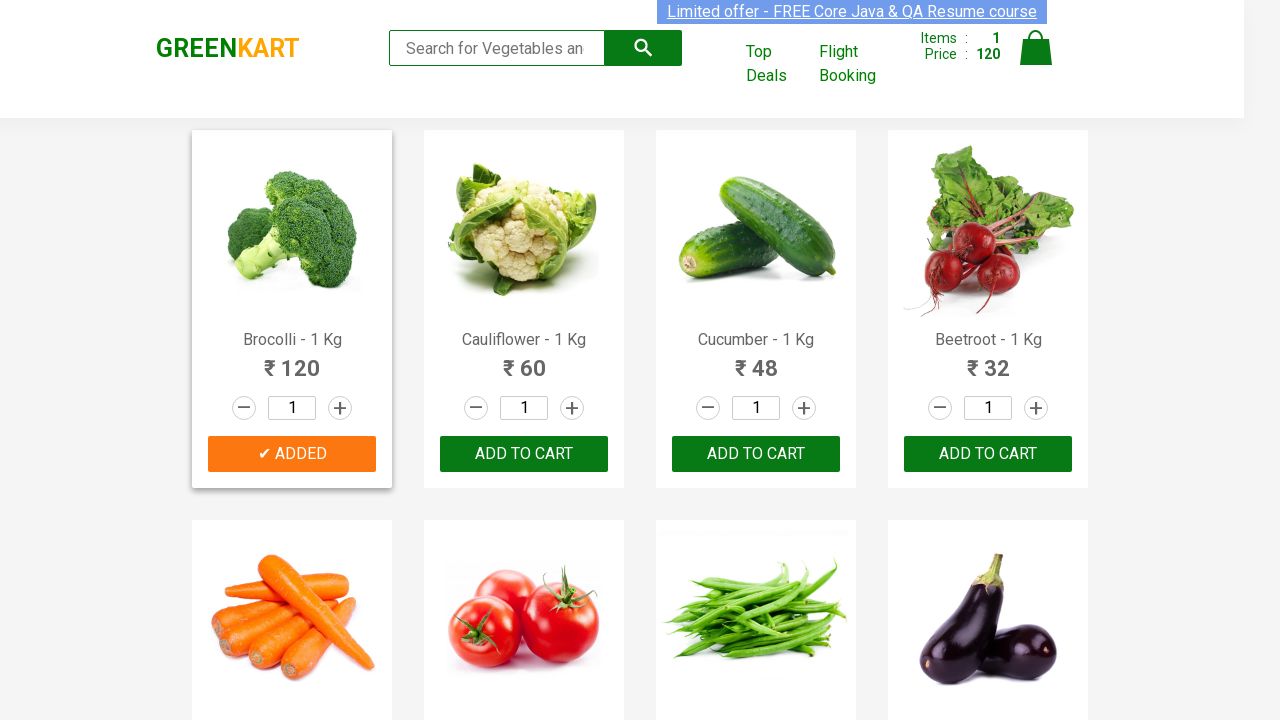

Retrieved text content from product element 2
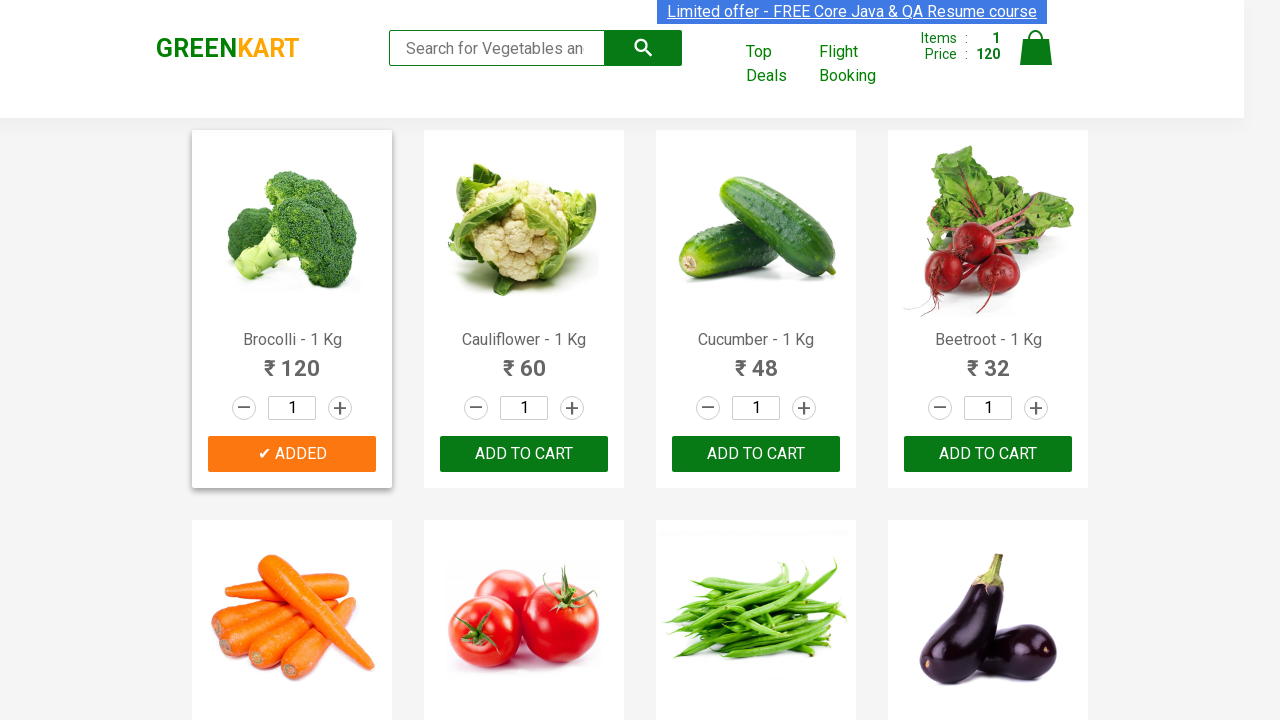

Clicked 'Add to Cart' button for Cucumber at (756, 454) on xpath=//div[@class='product-action']//button >> nth=2
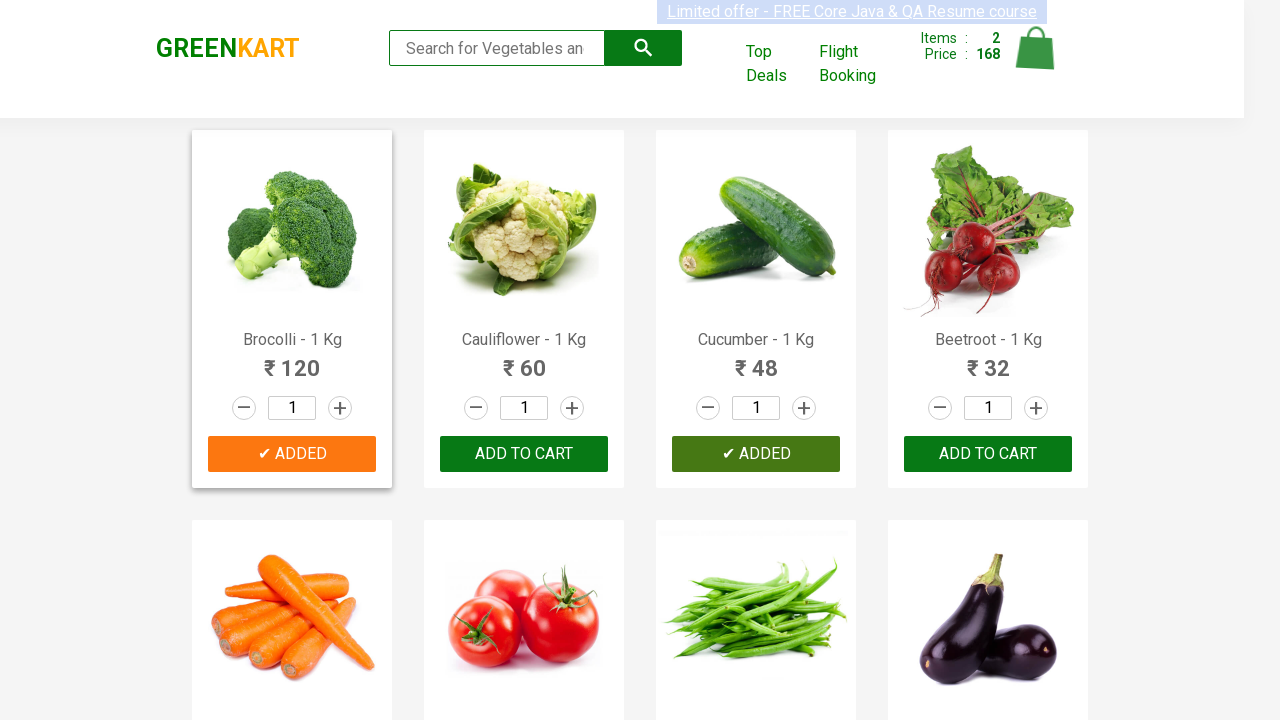

Retrieved text content from product element 3
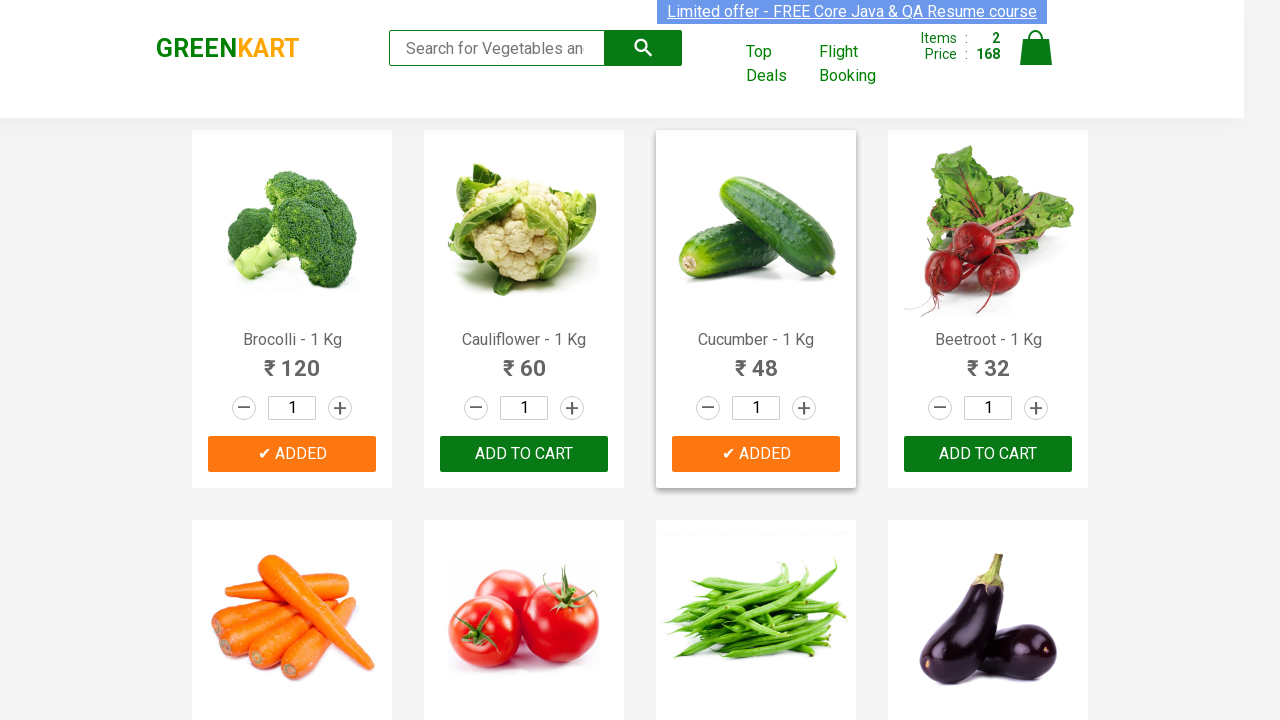

Retrieved text content from product element 4
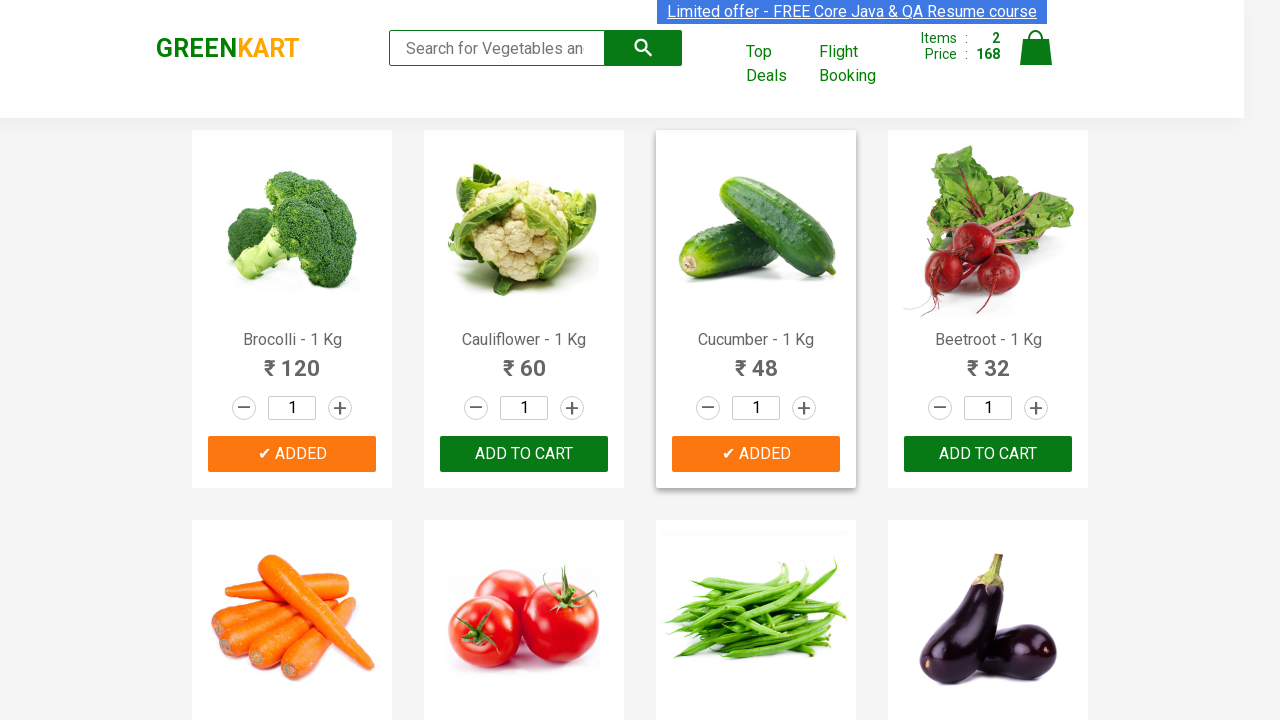

Retrieved text content from product element 5
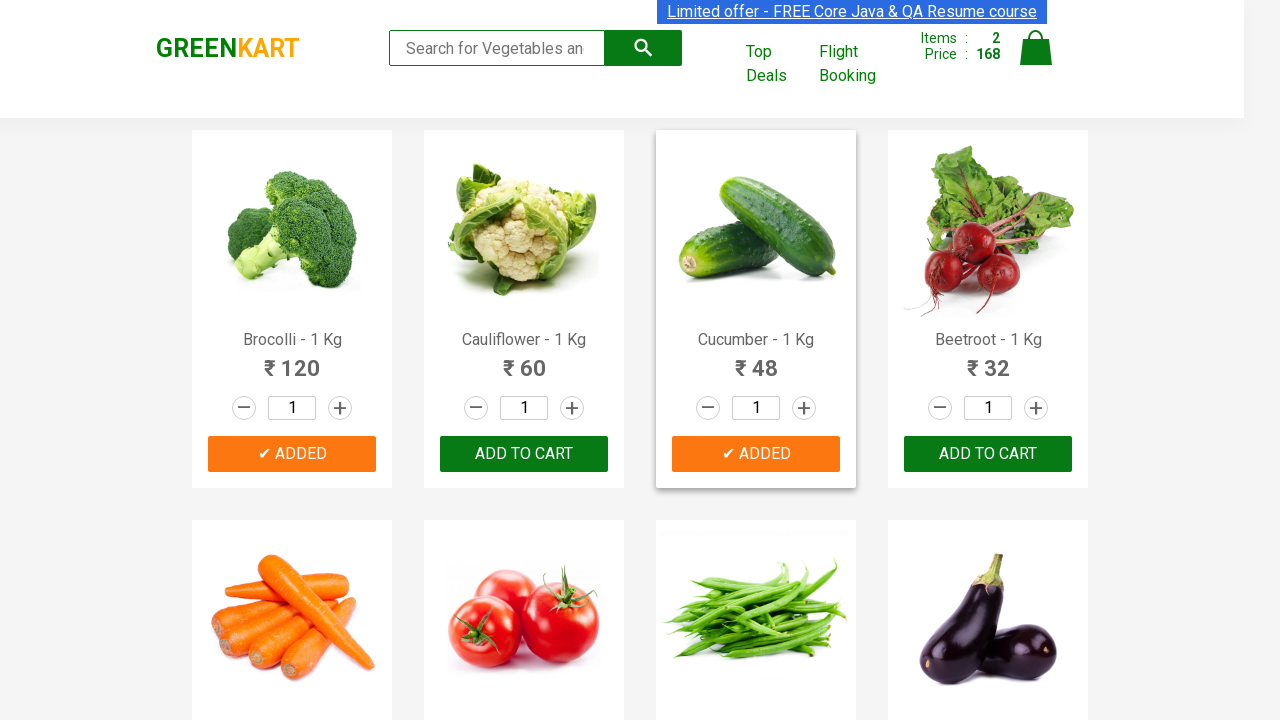

Retrieved text content from product element 6
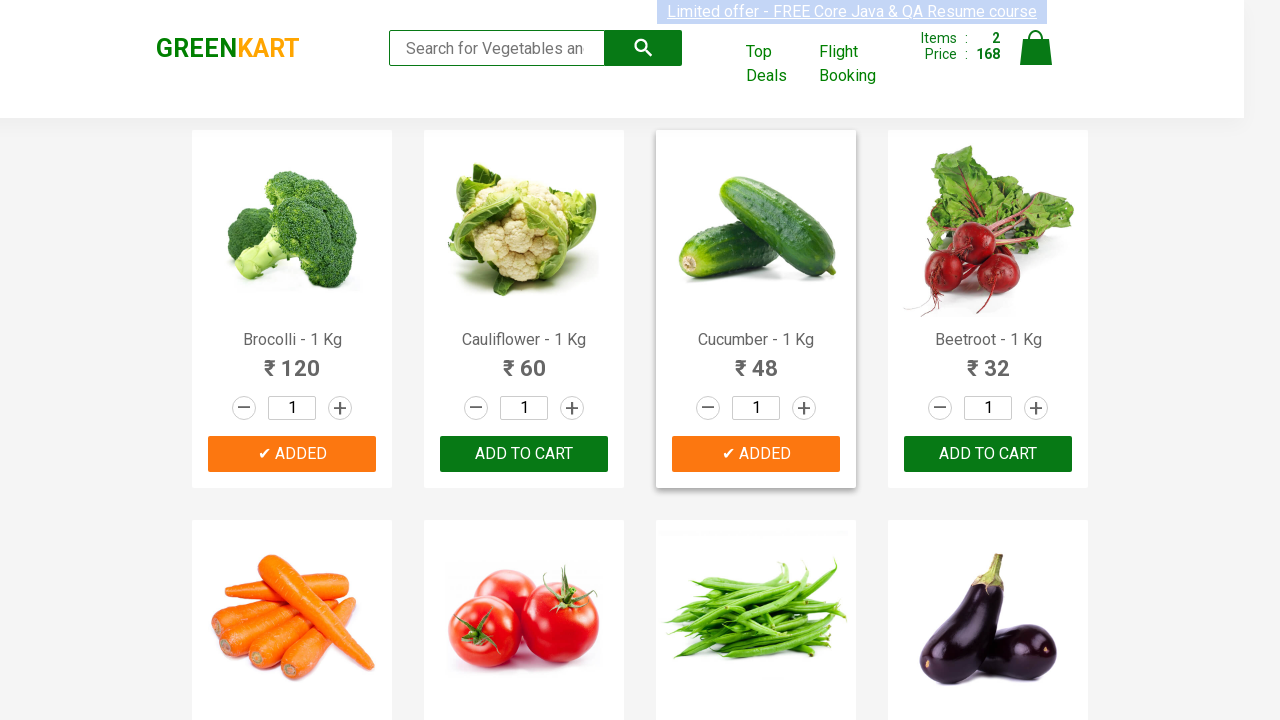

Retrieved text content from product element 7
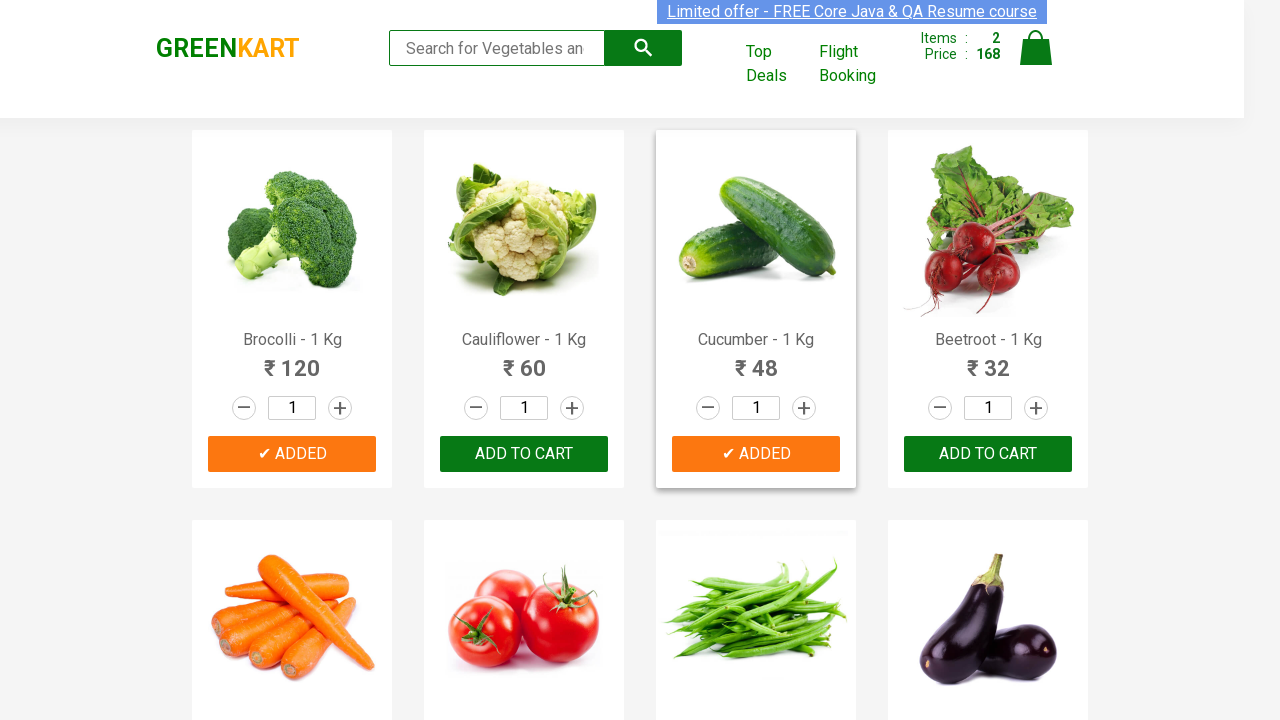

Retrieved text content from product element 8
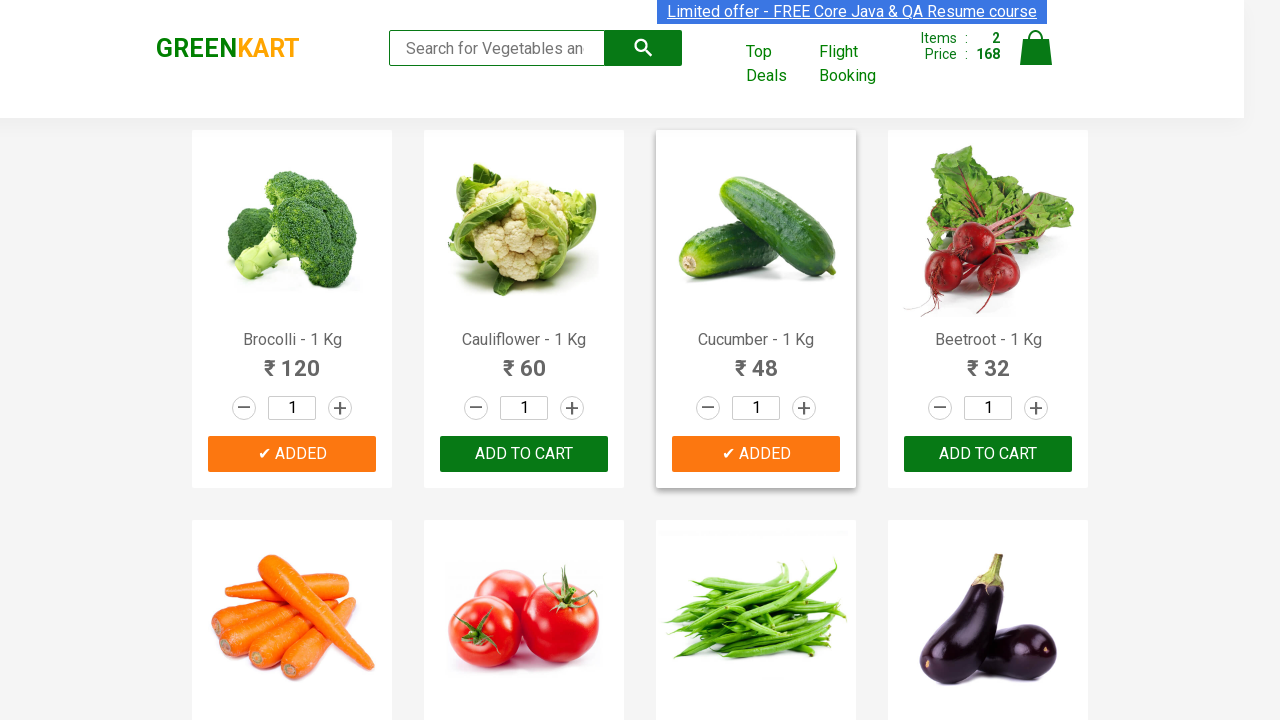

Retrieved text content from product element 9
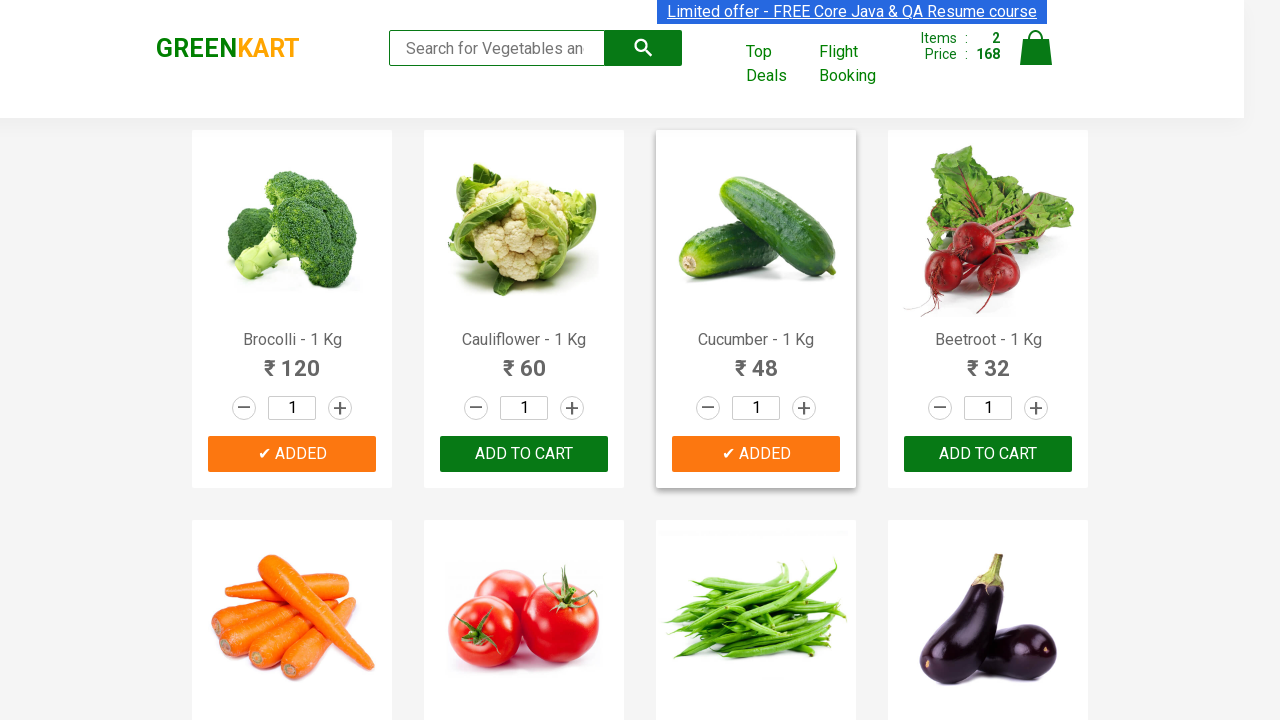

Retrieved text content from product element 10
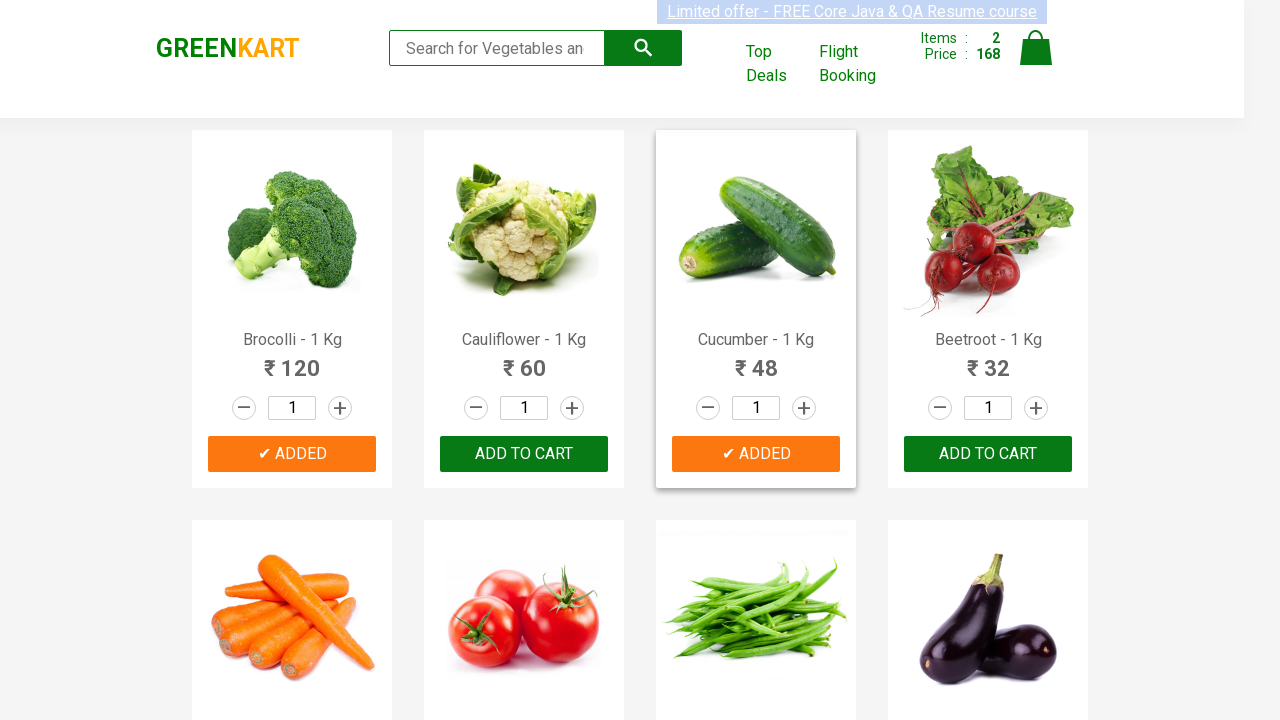

Clicked 'Add to Cart' button for Potato at (756, 360) on xpath=//div[@class='product-action']//button >> nth=10
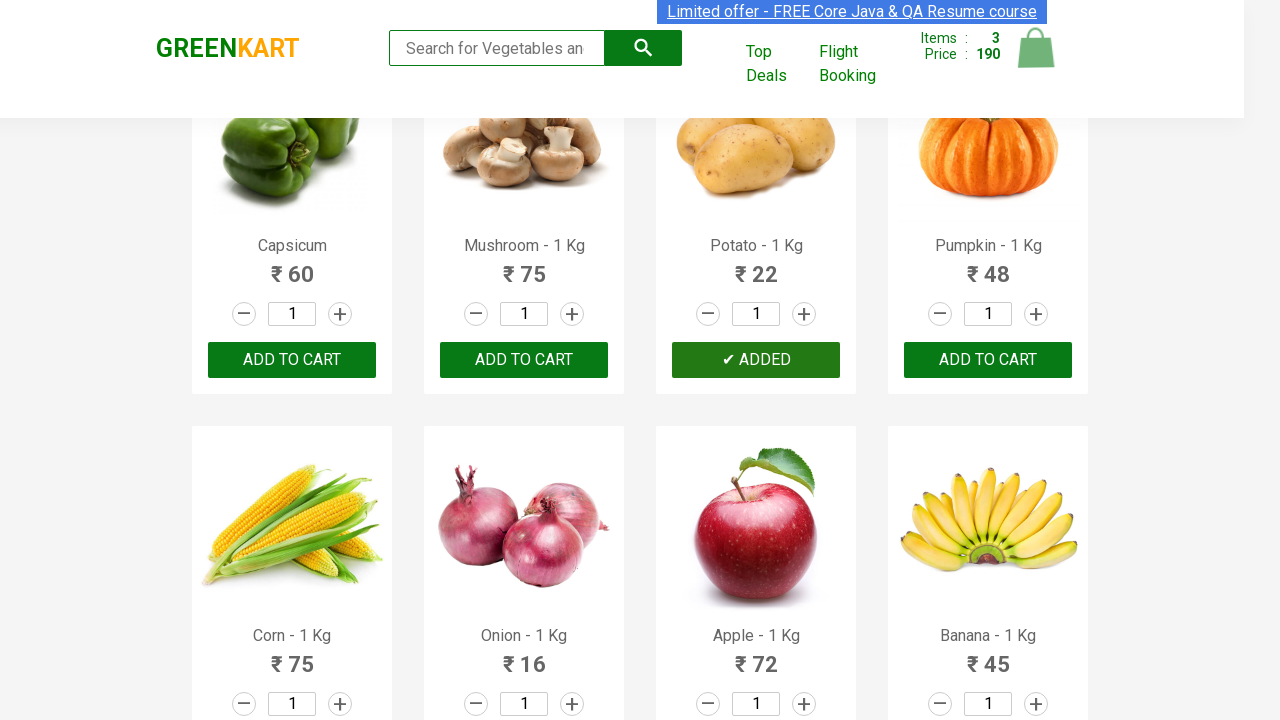

Retrieved text content from product element 11
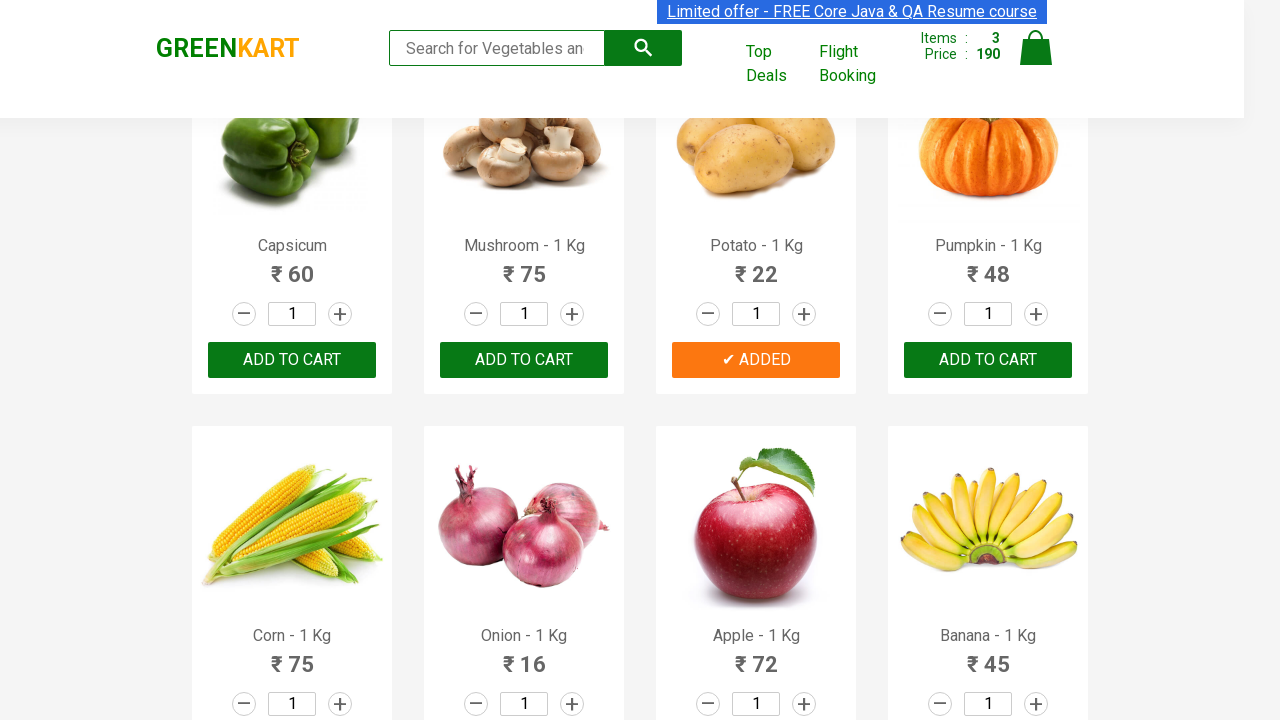

Retrieved text content from product element 12
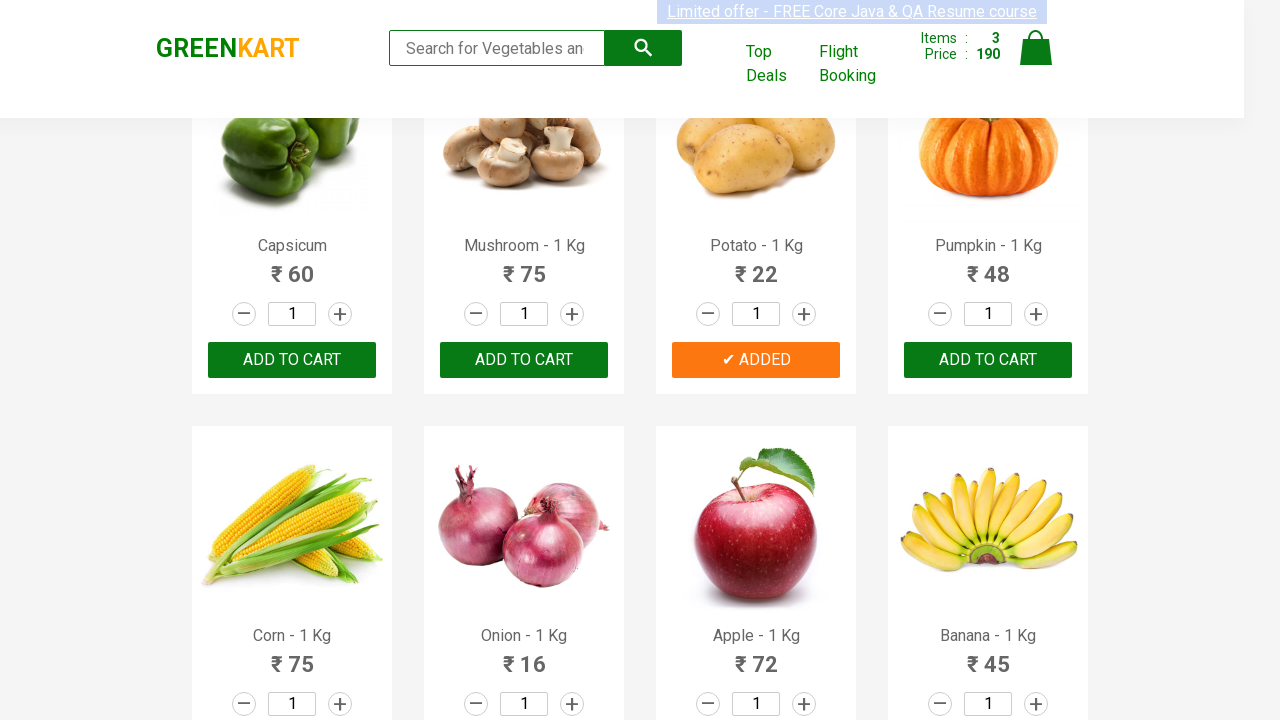

Retrieved text content from product element 13
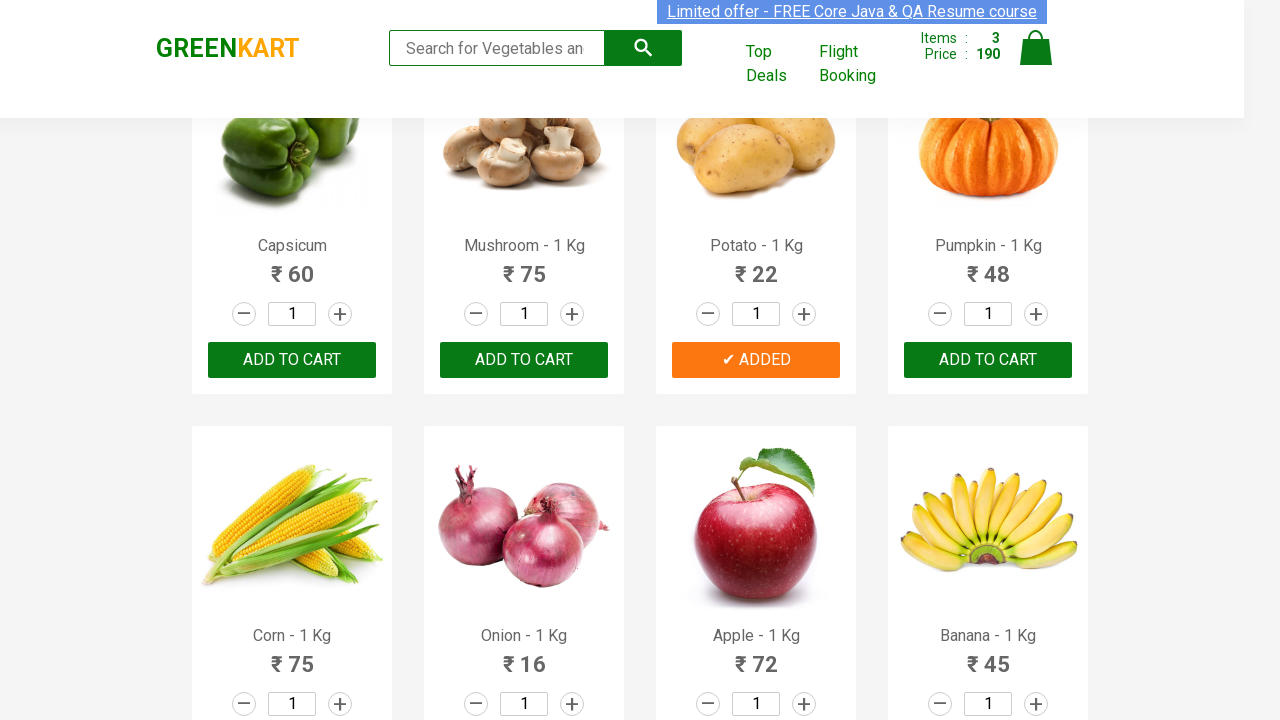

Retrieved text content from product element 14
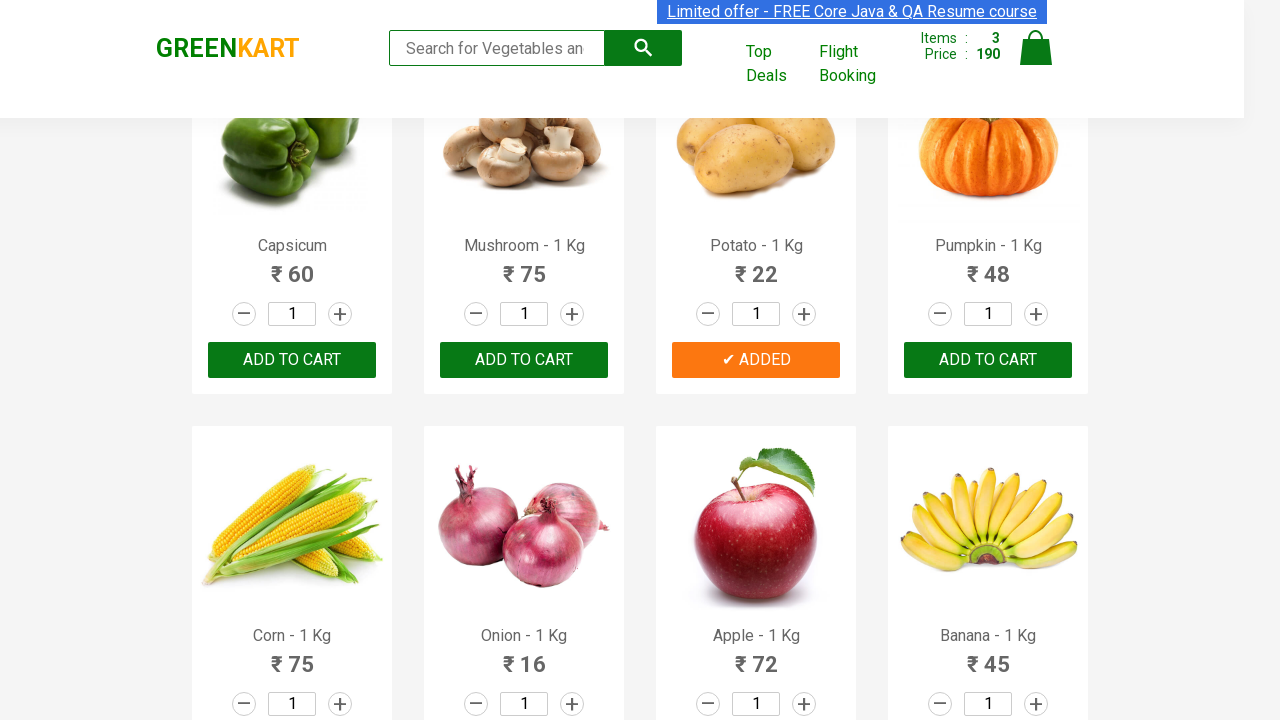

Retrieved text content from product element 15
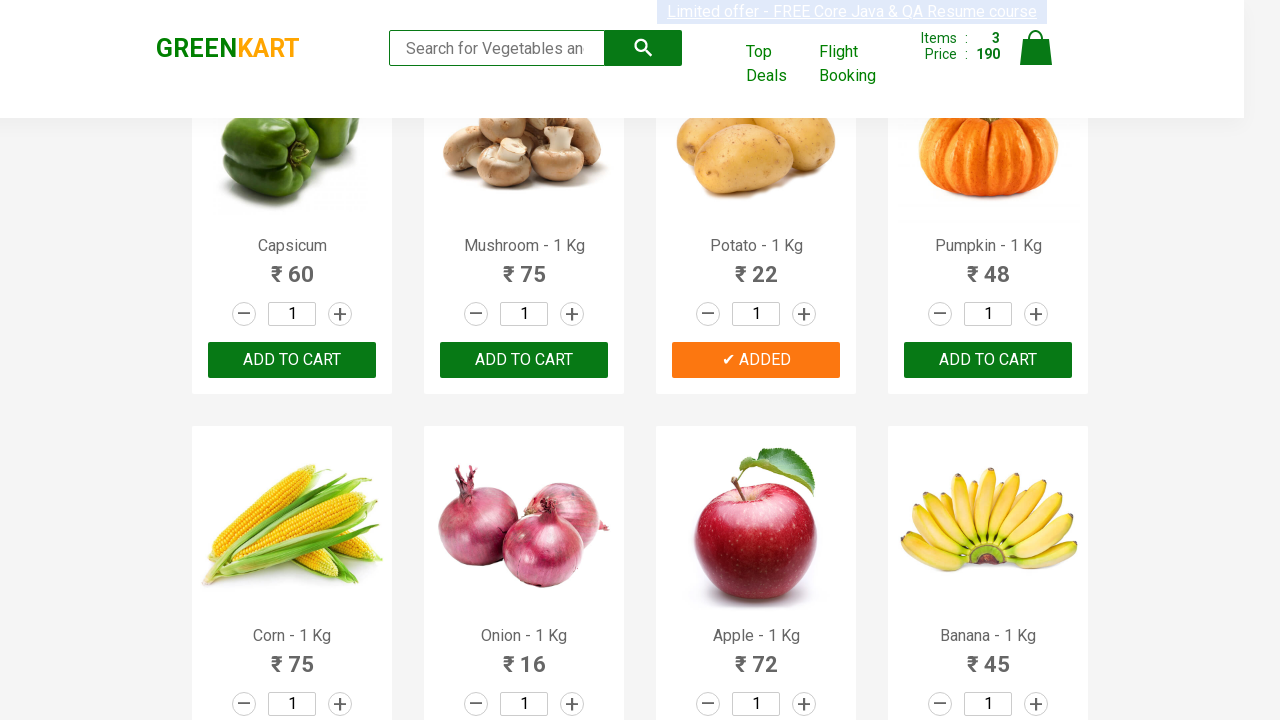

Retrieved text content from product element 16
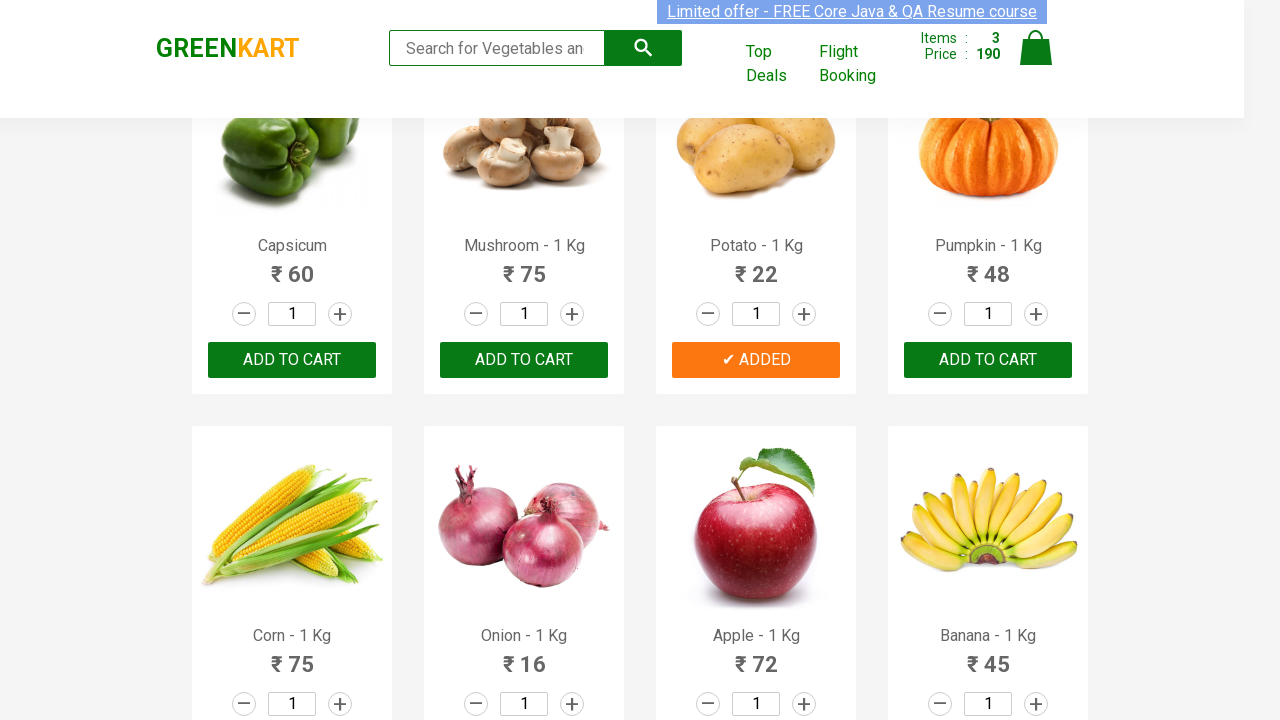

Retrieved text content from product element 17
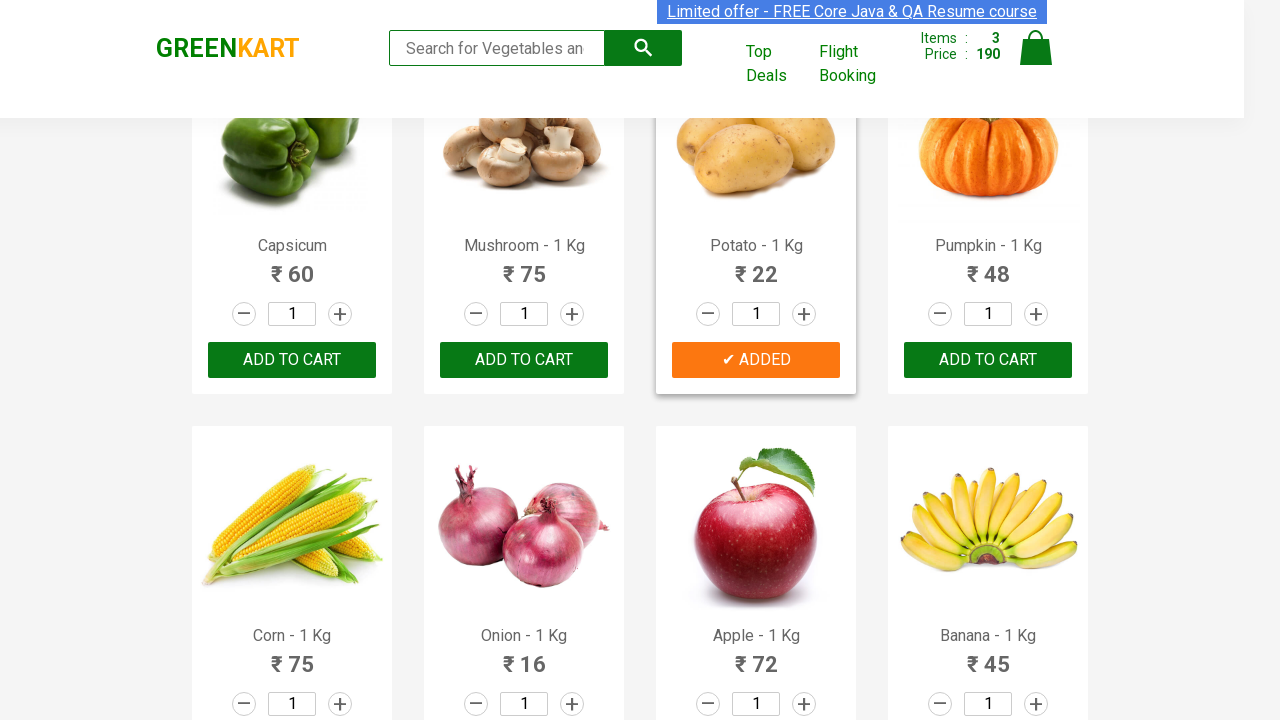

Retrieved text content from product element 18
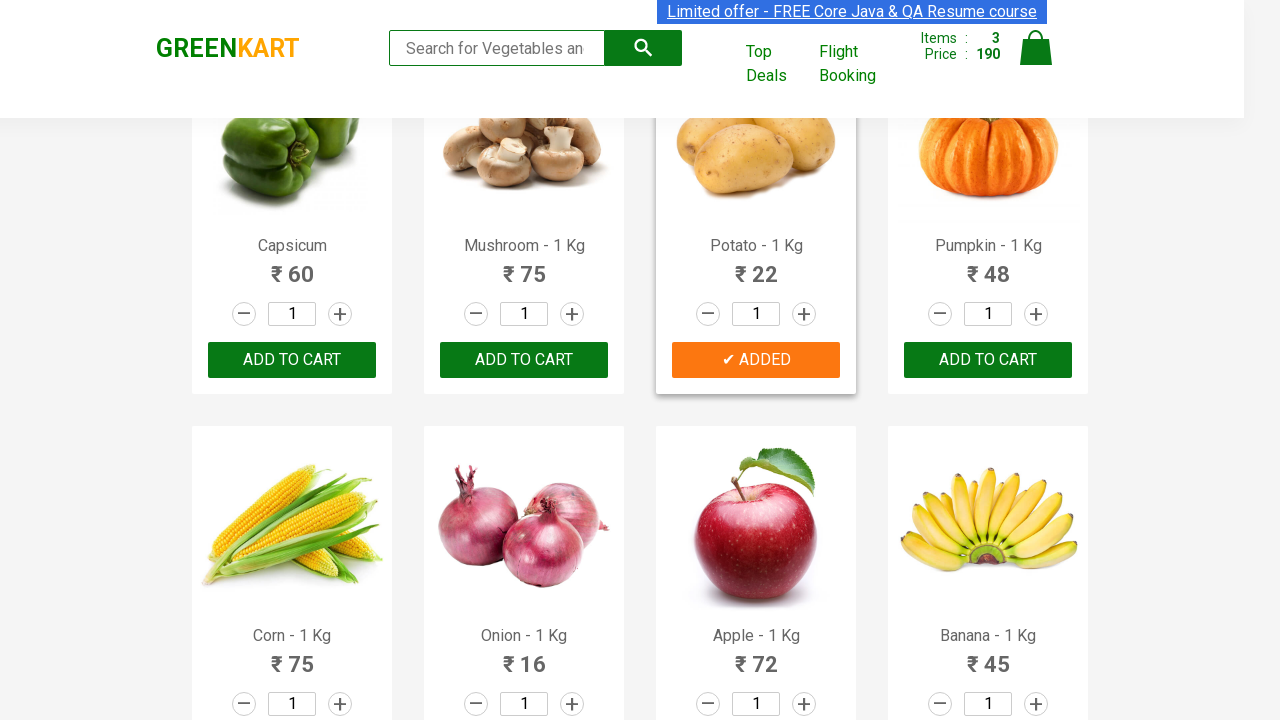

Retrieved text content from product element 19
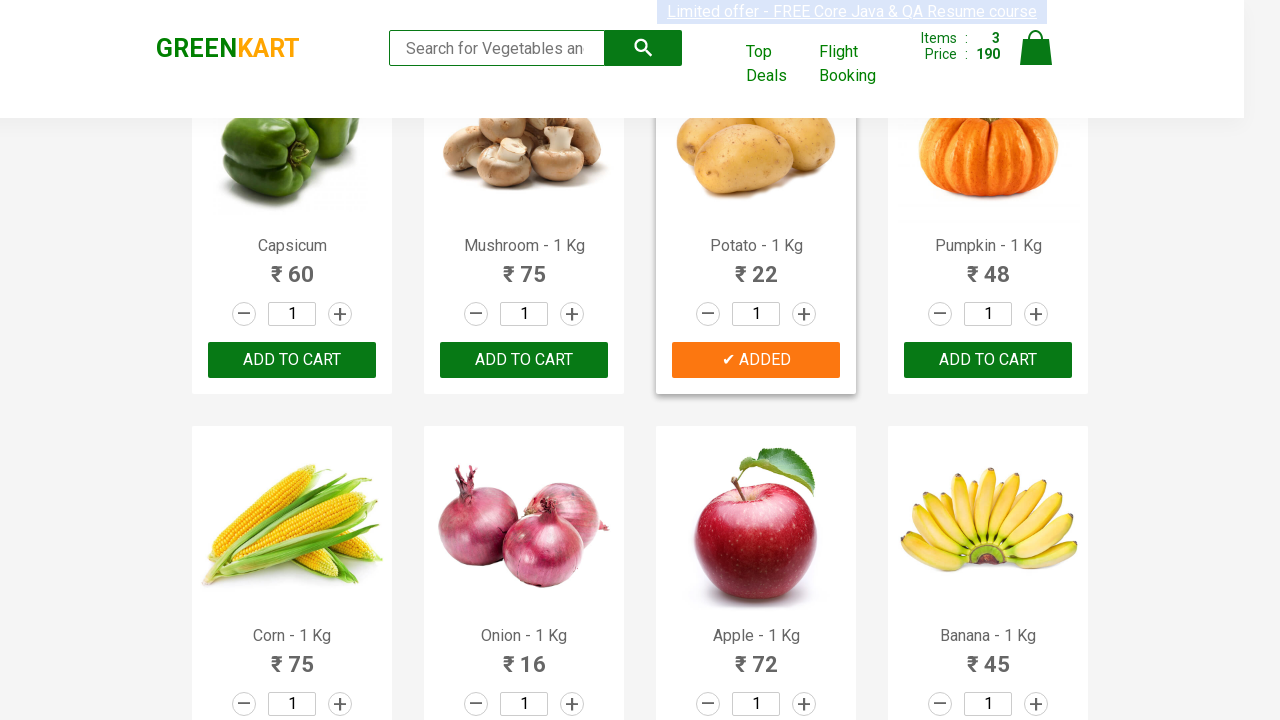

Clicked 'Add to Cart' button for Orange at (988, 360) on xpath=//div[@class='product-action']//button >> nth=19
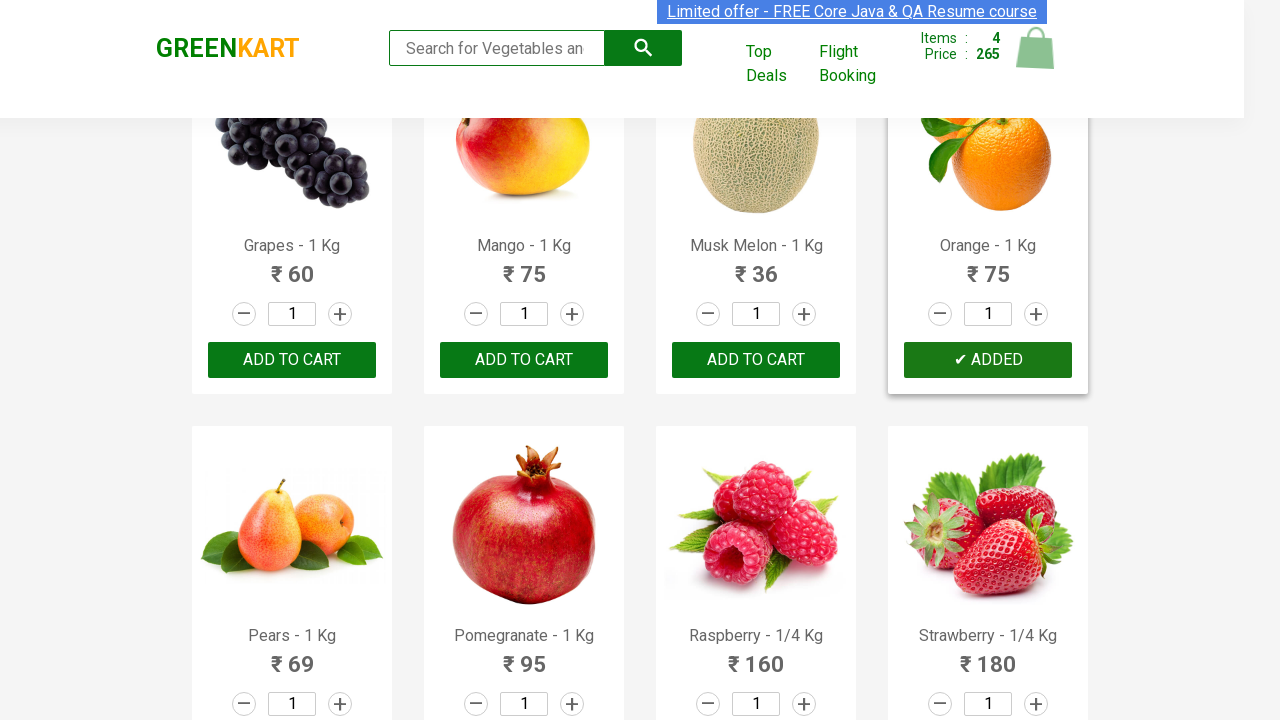

Clicked on cart icon to view shopping cart at (1036, 48) on img[alt='Cart']
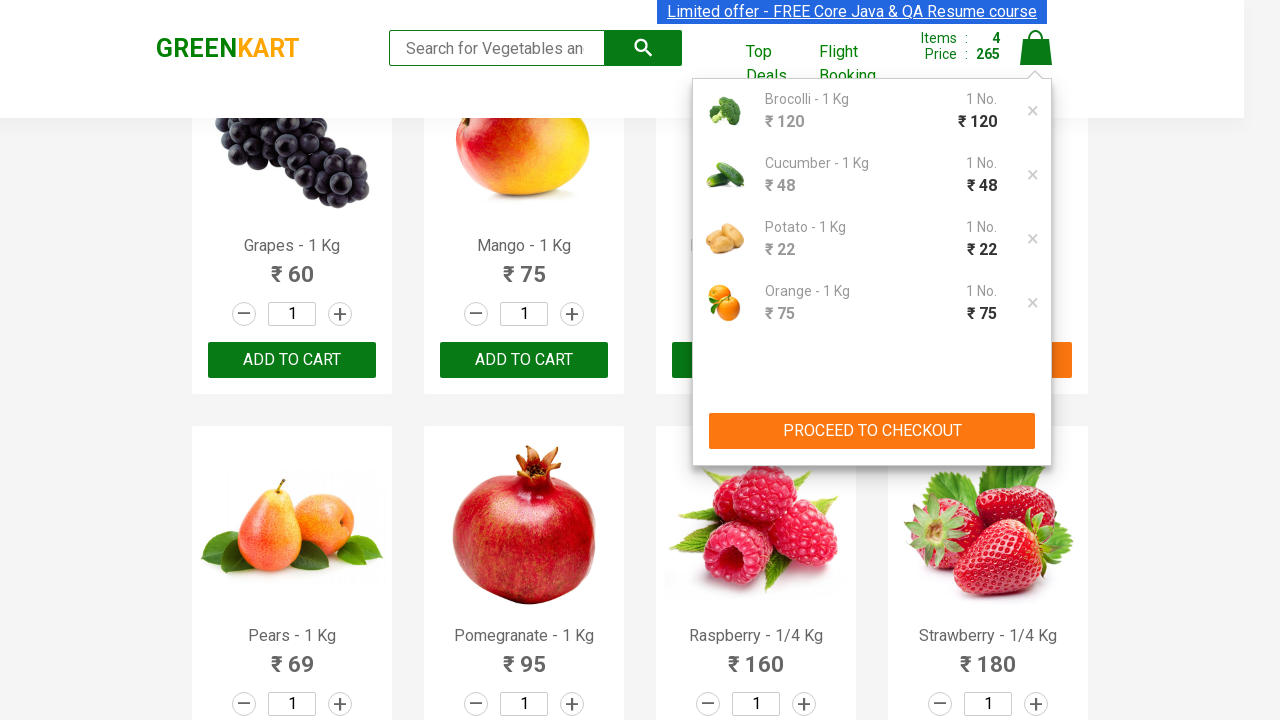

Clicked 'PROCEED TO CHECKOUT' button at (872, 431) on xpath=//button[text()='PROCEED TO CHECKOUT']
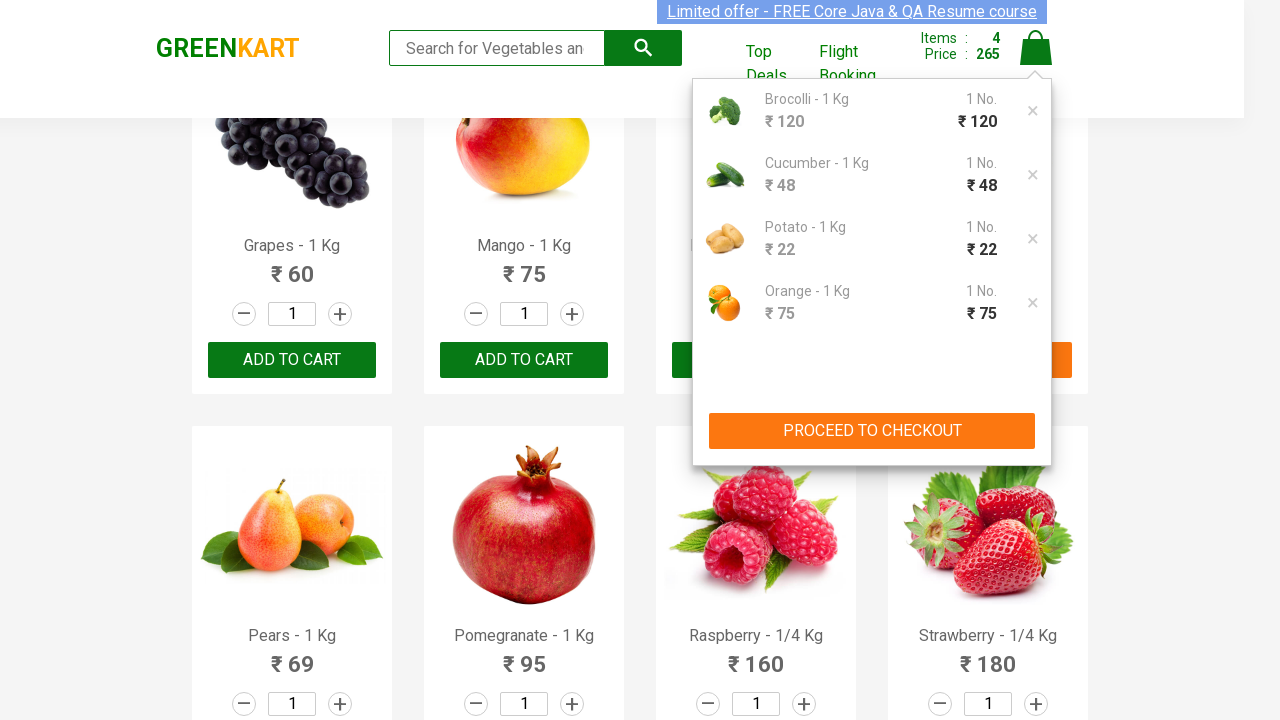

Entered promo code 'rahulshettyacademy' in the promo code field on input.promoCode
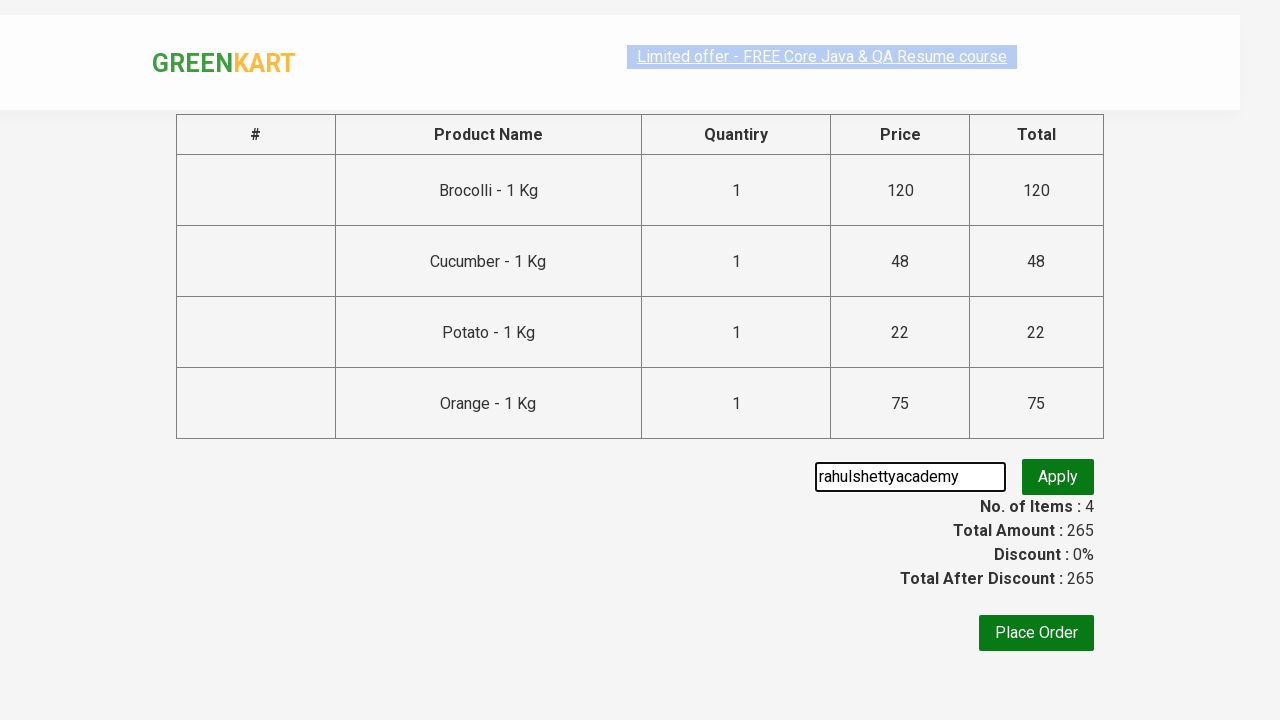

Clicked the promo code apply button at (1058, 490) on button.promoBtn
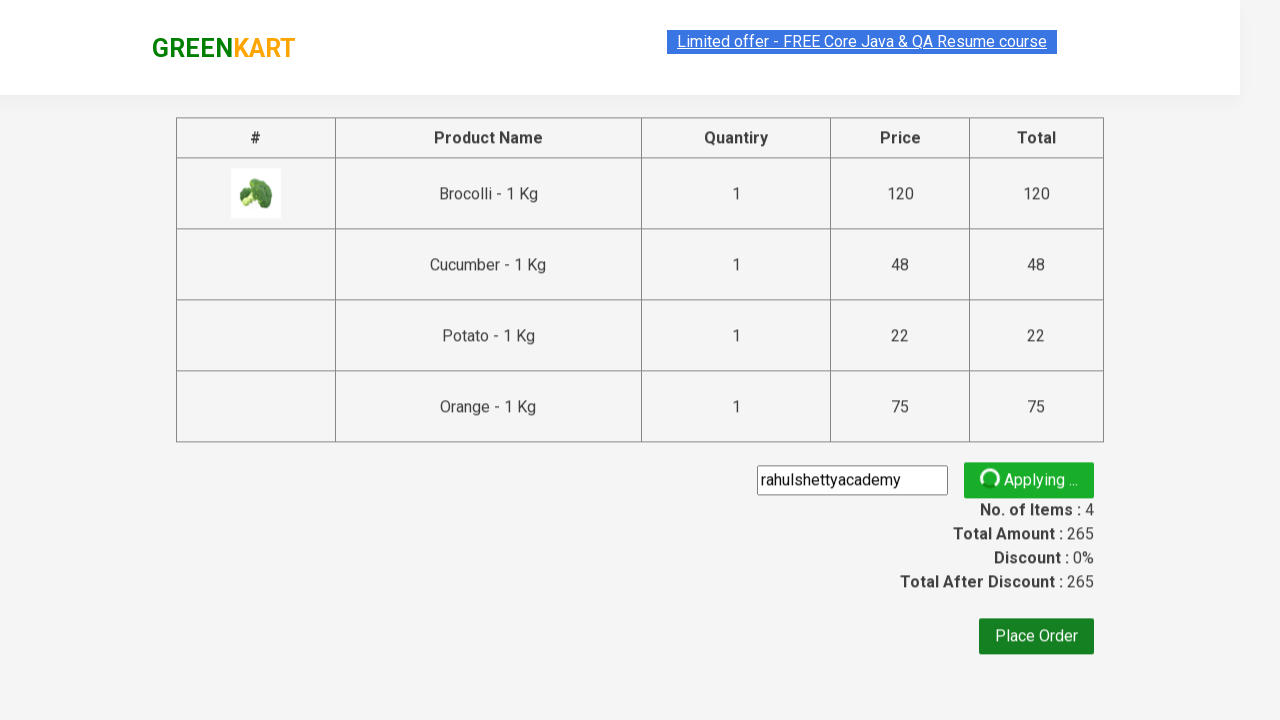

Promo code confirmation message appeared
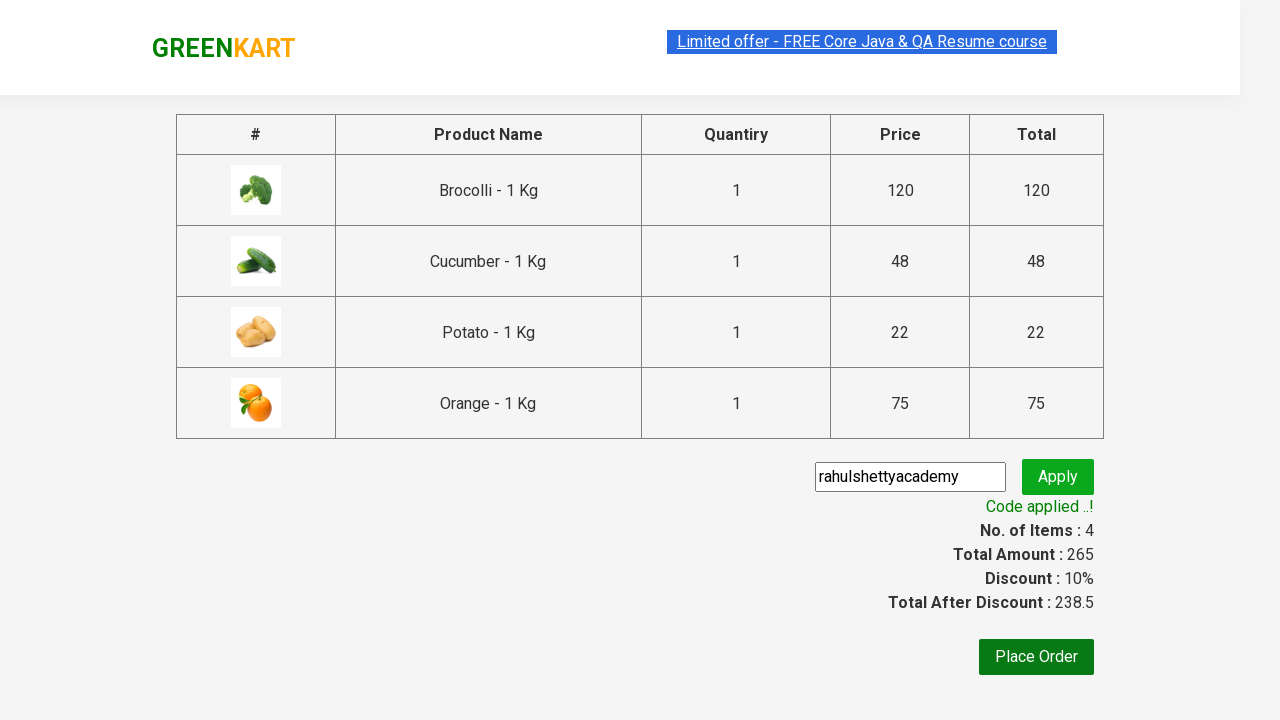

Clicked 'Place Order' button to complete the purchase at (1036, 657) on xpath=//button[text()='Place Order']
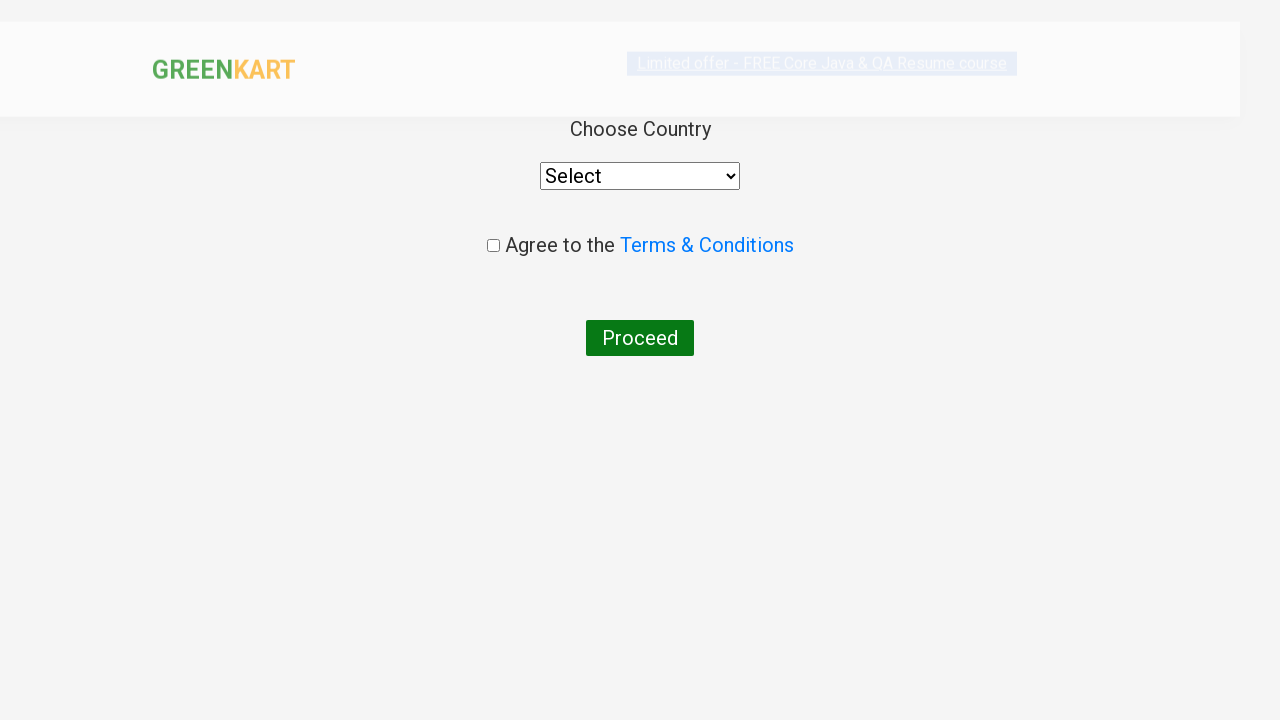

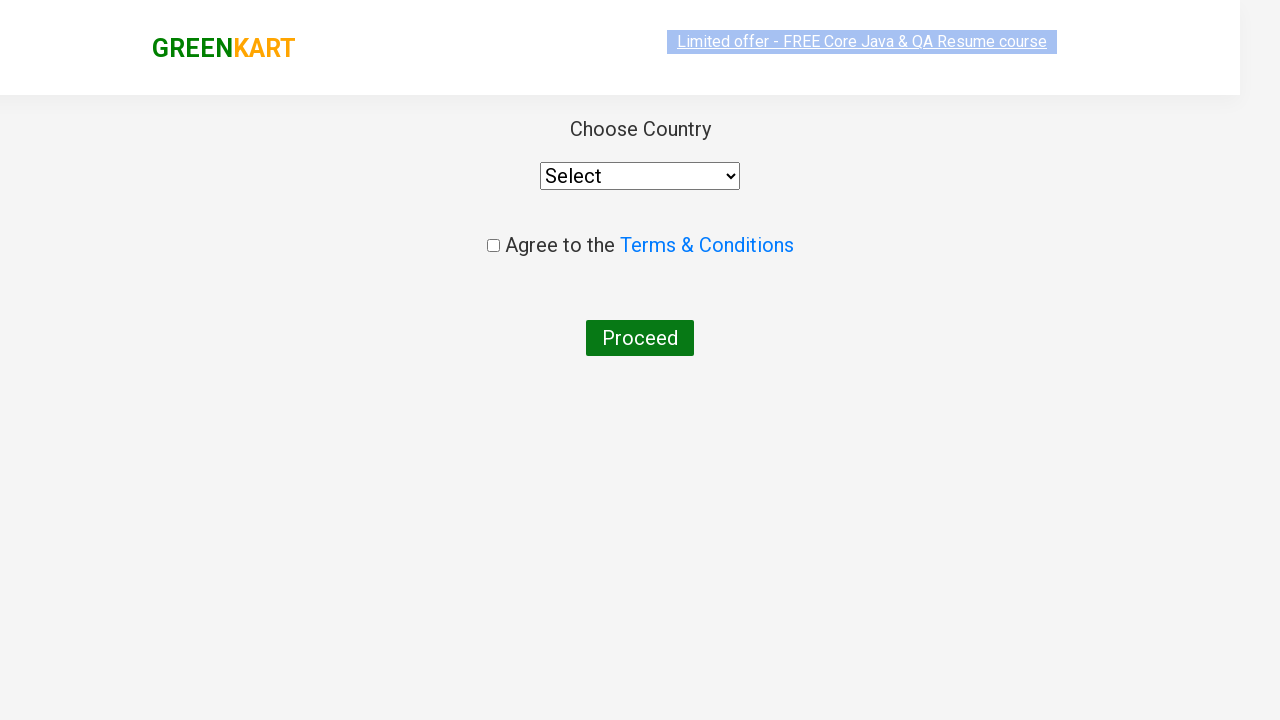